Tests a wait functionality by clicking a verify button after it becomes clickable and checking for a success message

Starting URL: http://suninjuly.github.io/wait2.html

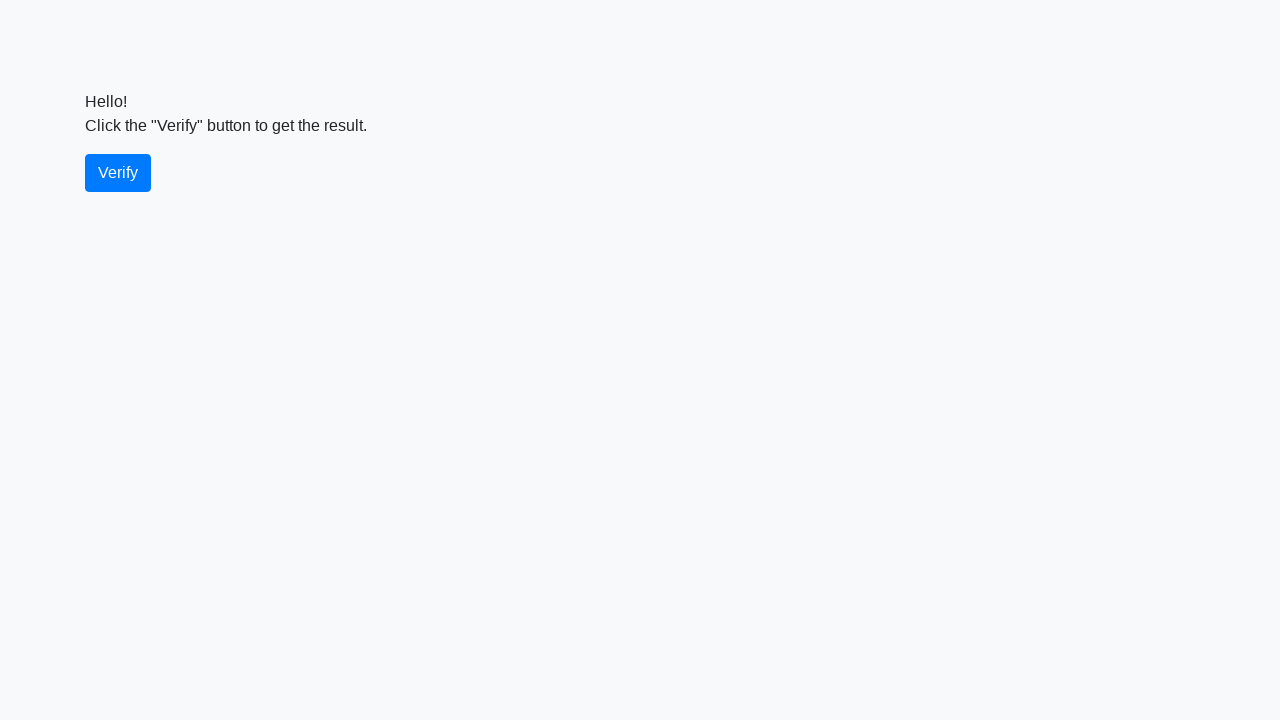

Waited for verify button to become visible
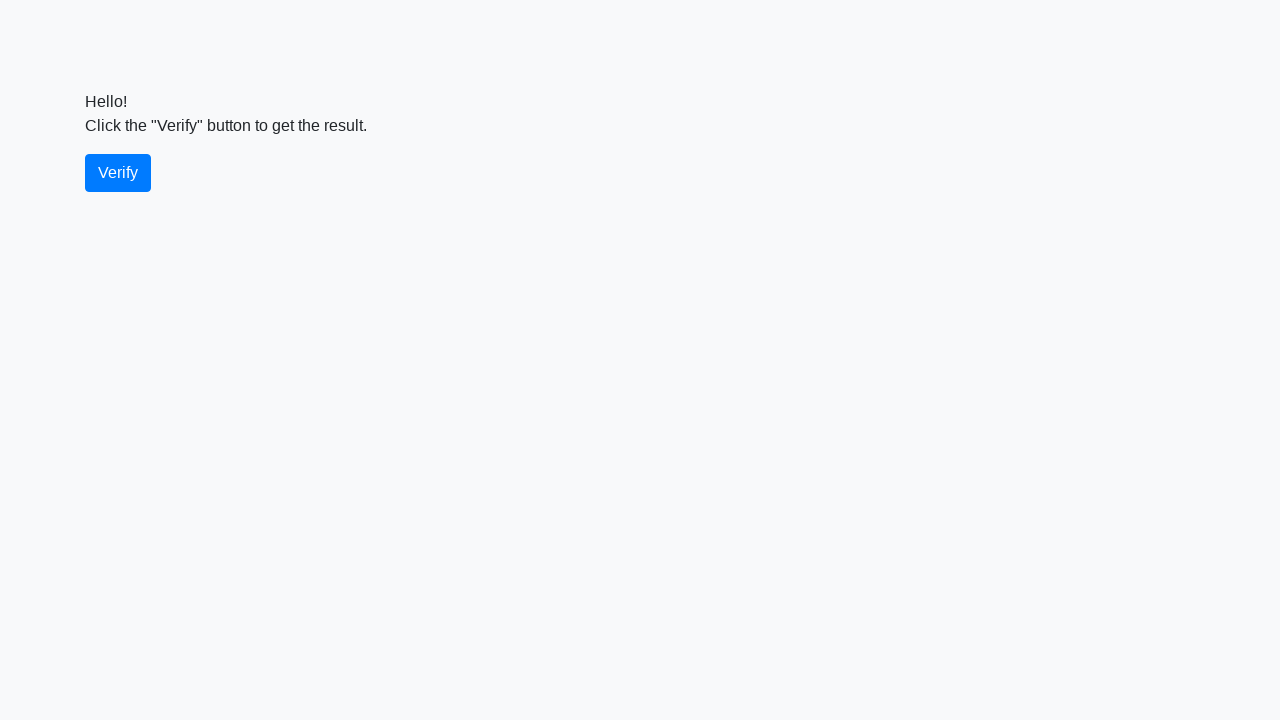

Clicked the verify button at (118, 173) on #verify
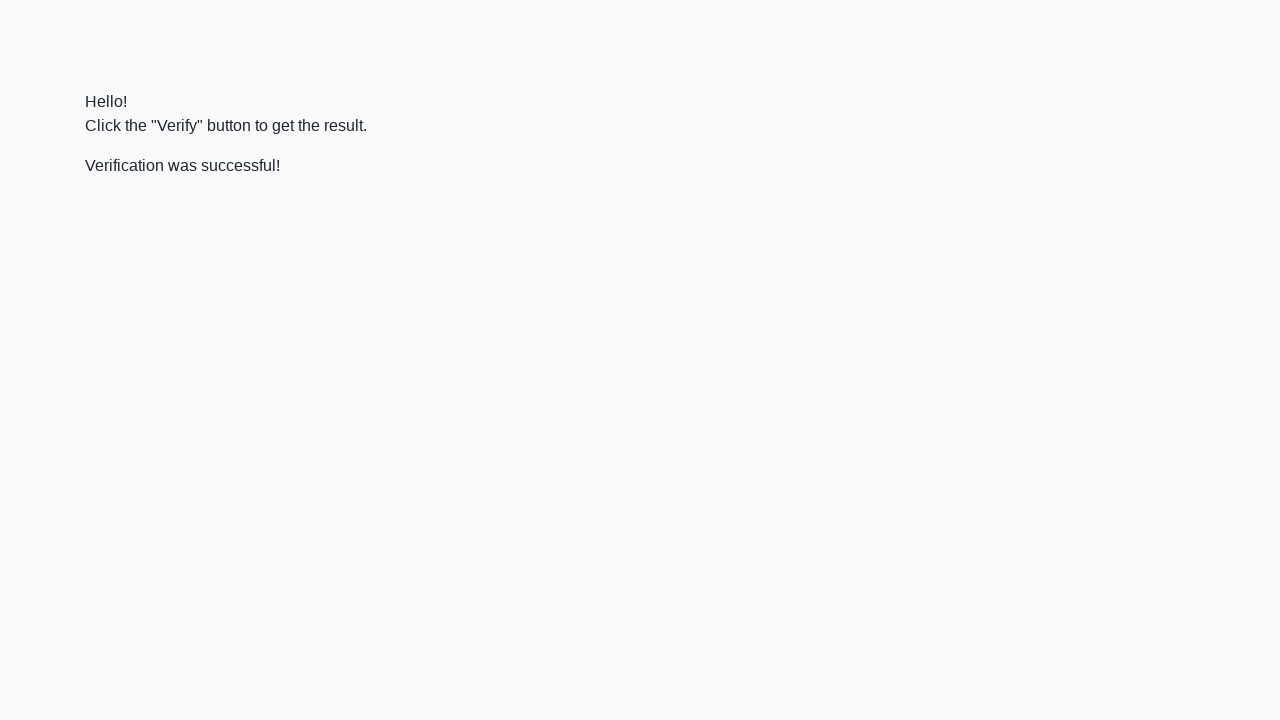

Waited for success message to appear
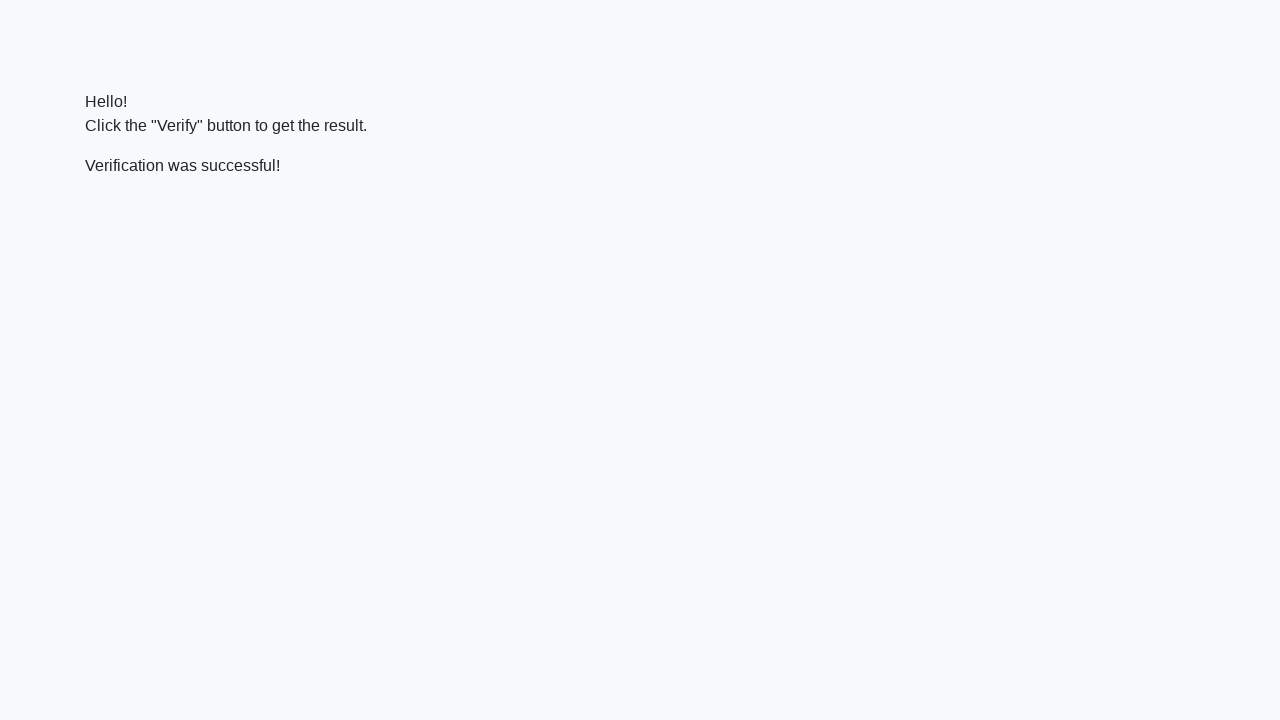

Located the success message element
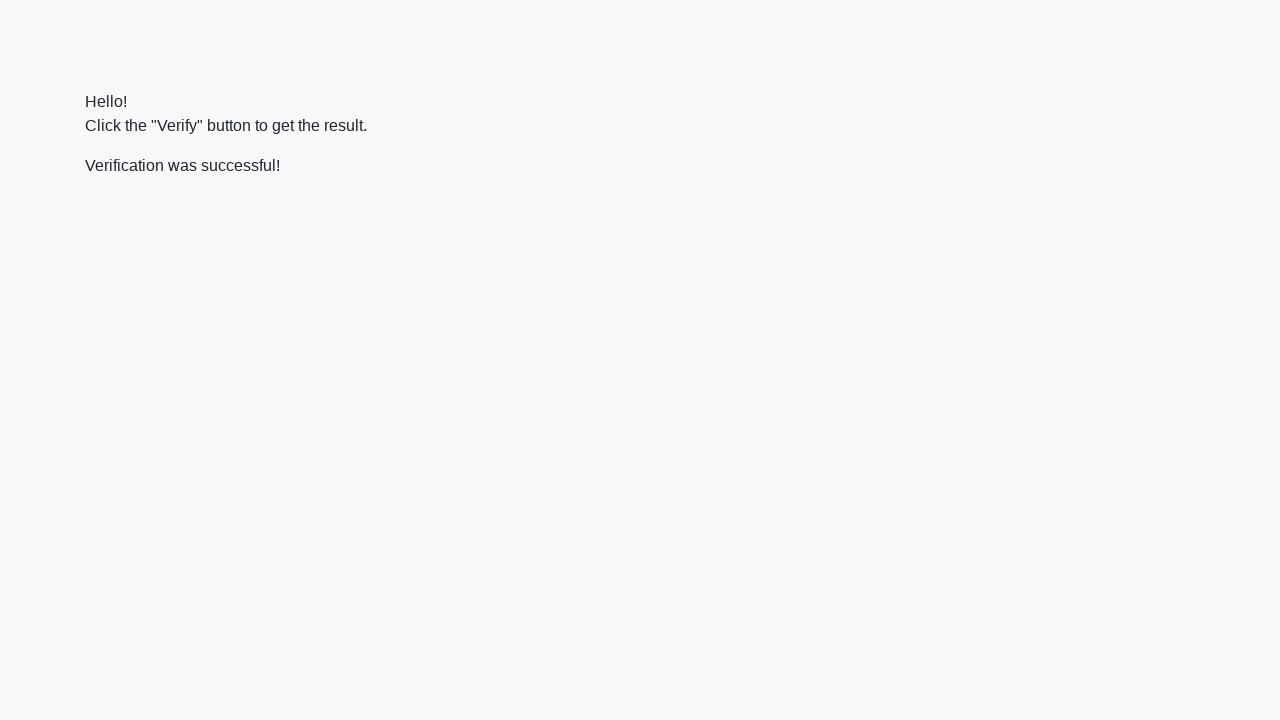

Verified that success message contains 'successful'
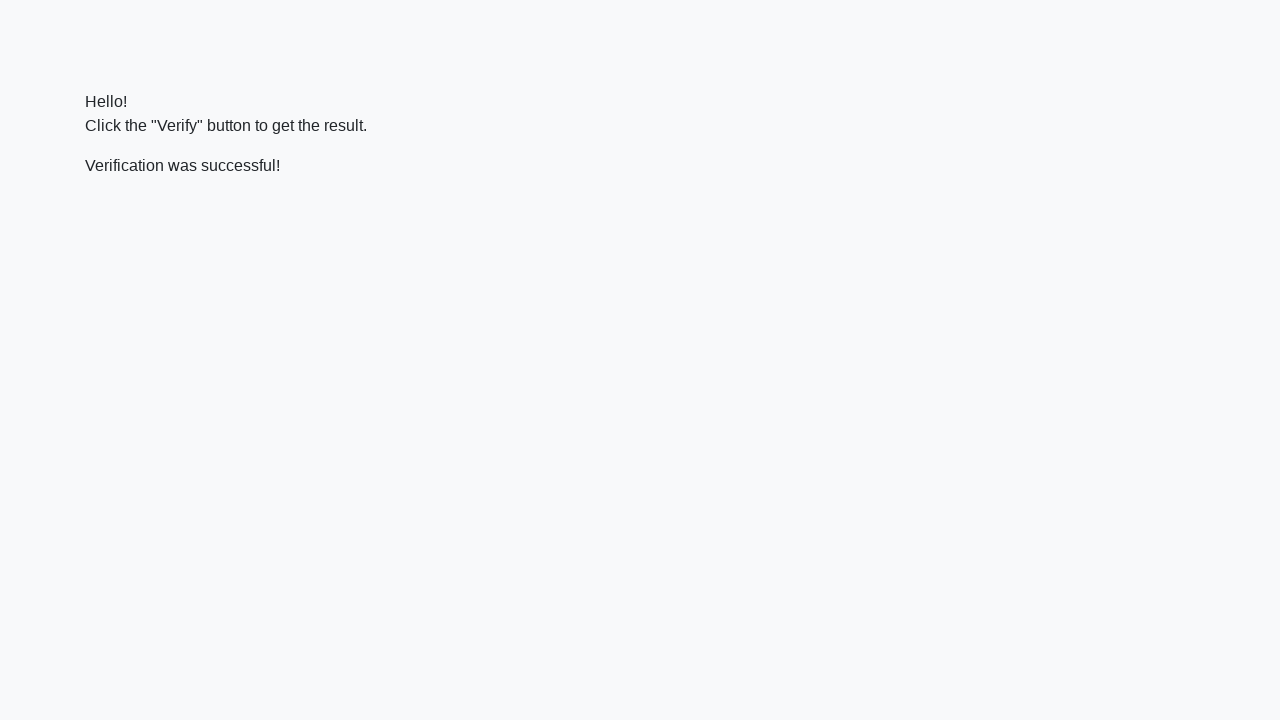

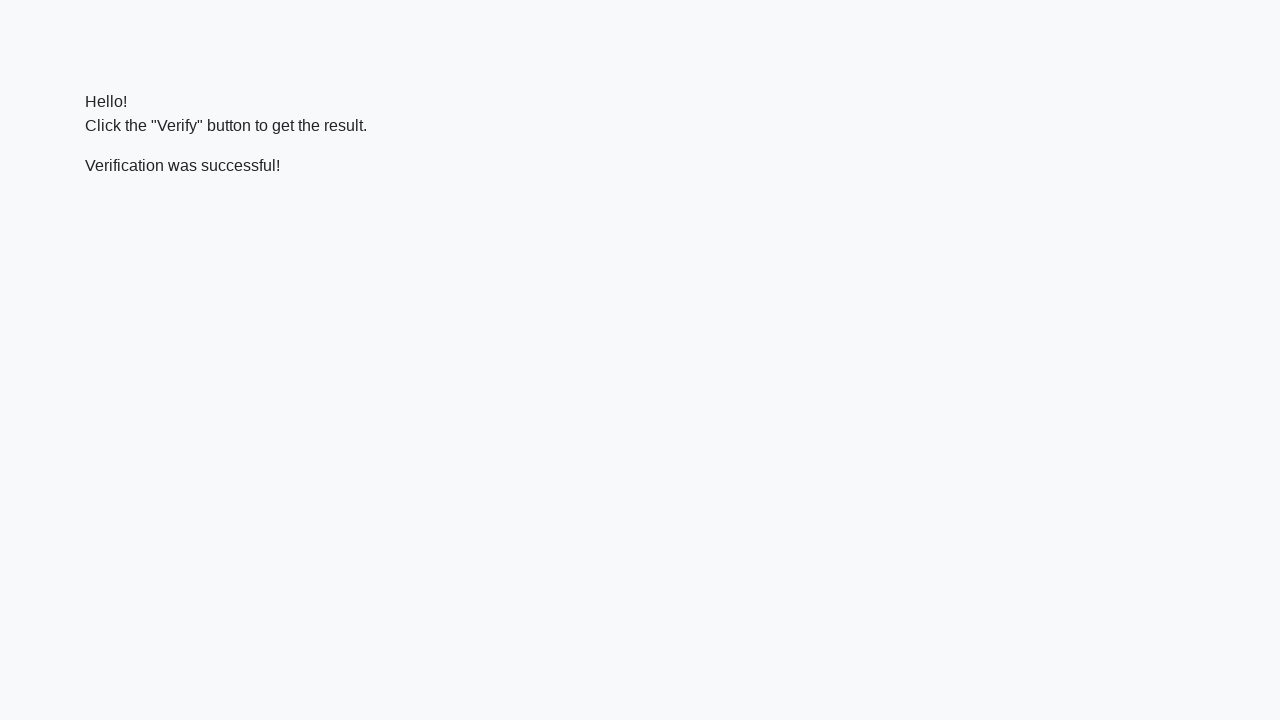